Tests an alternative way to fill the DemoQA practice form using dropdown clicks for state/city selection and different date entry method. Verifies successful submission.

Starting URL: https://demoqa.com/automation-practice-form

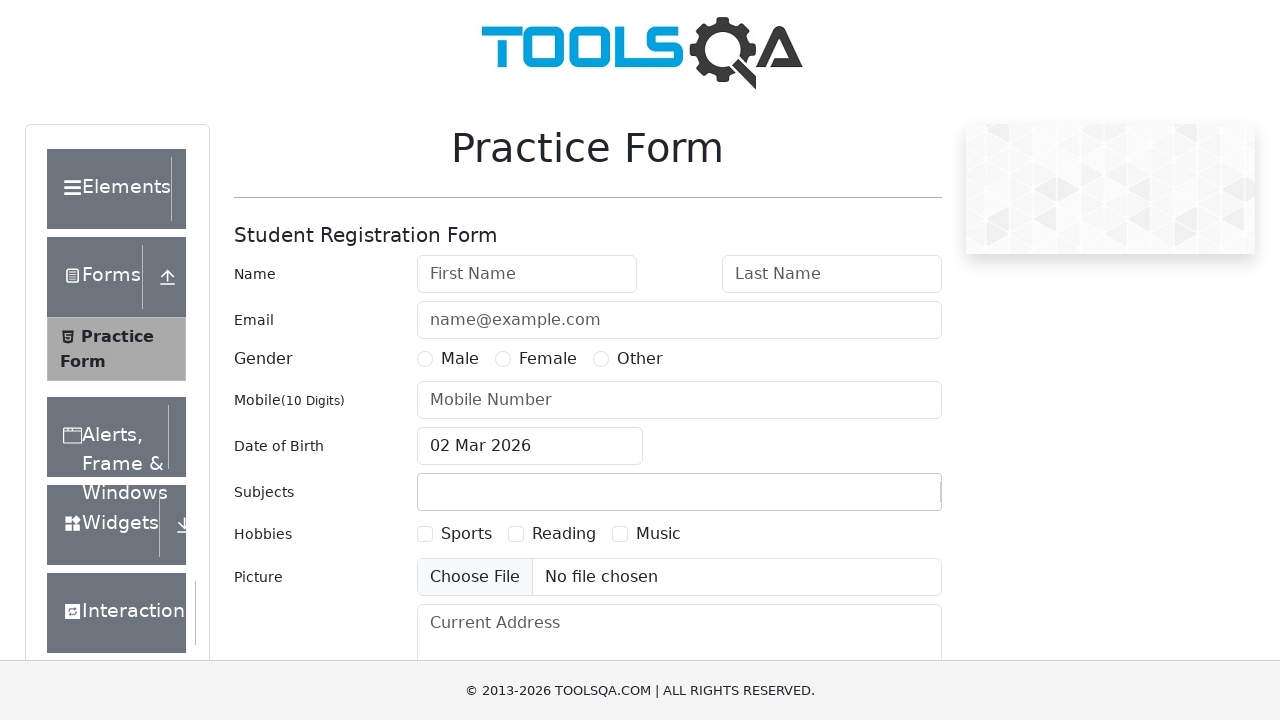

Clicked state dropdown to open options at (527, 437) on #state
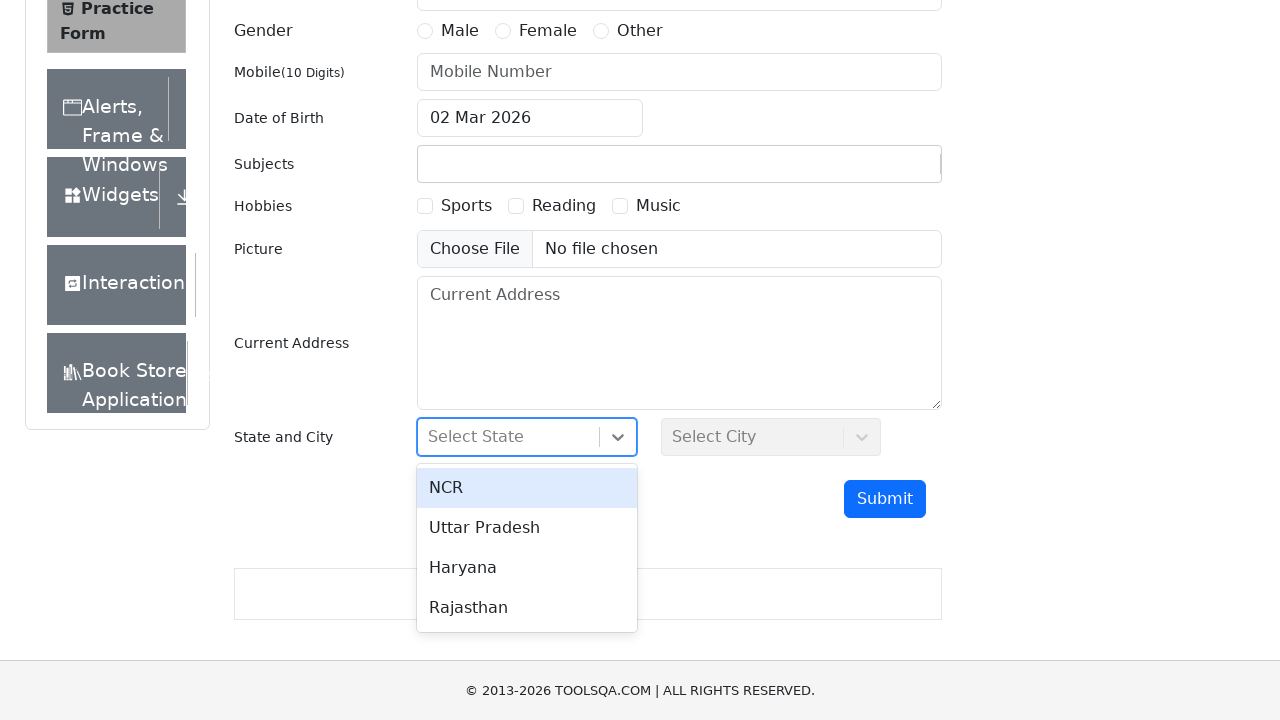

Selected first state option from dropdown at (527, 488) on #react-select-3-option-0
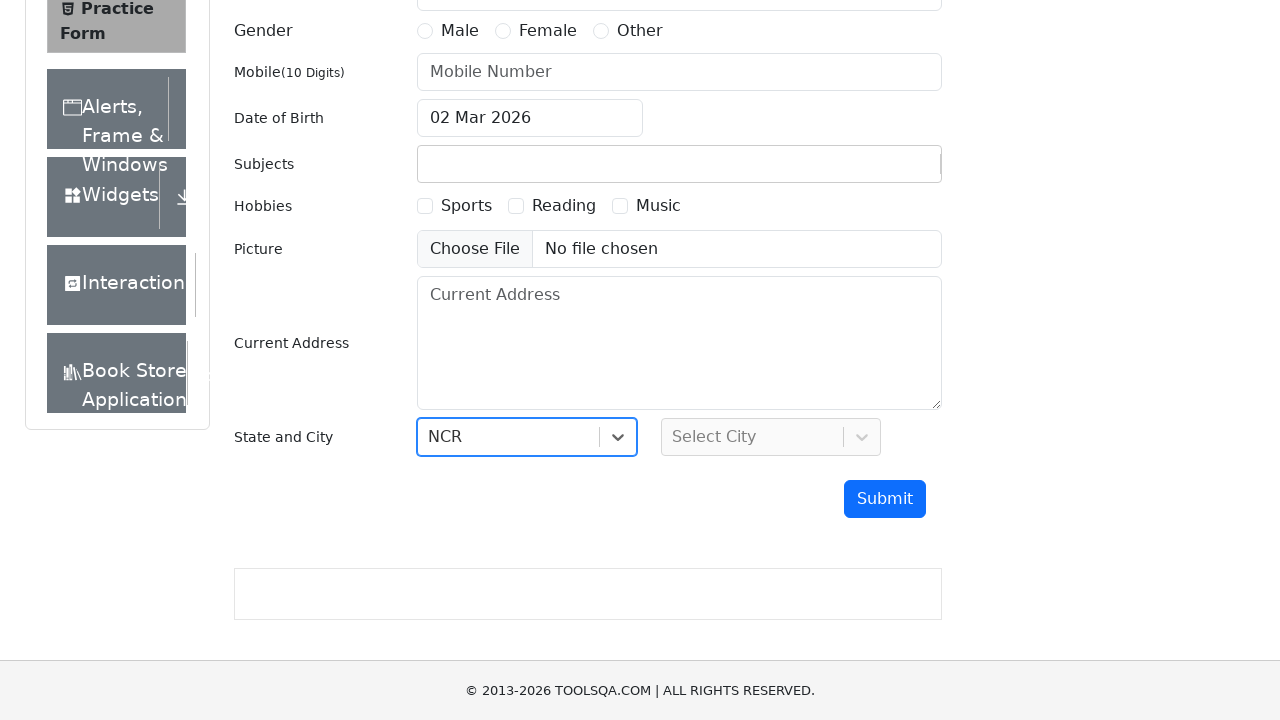

Clicked city dropdown to open options at (771, 437) on #city
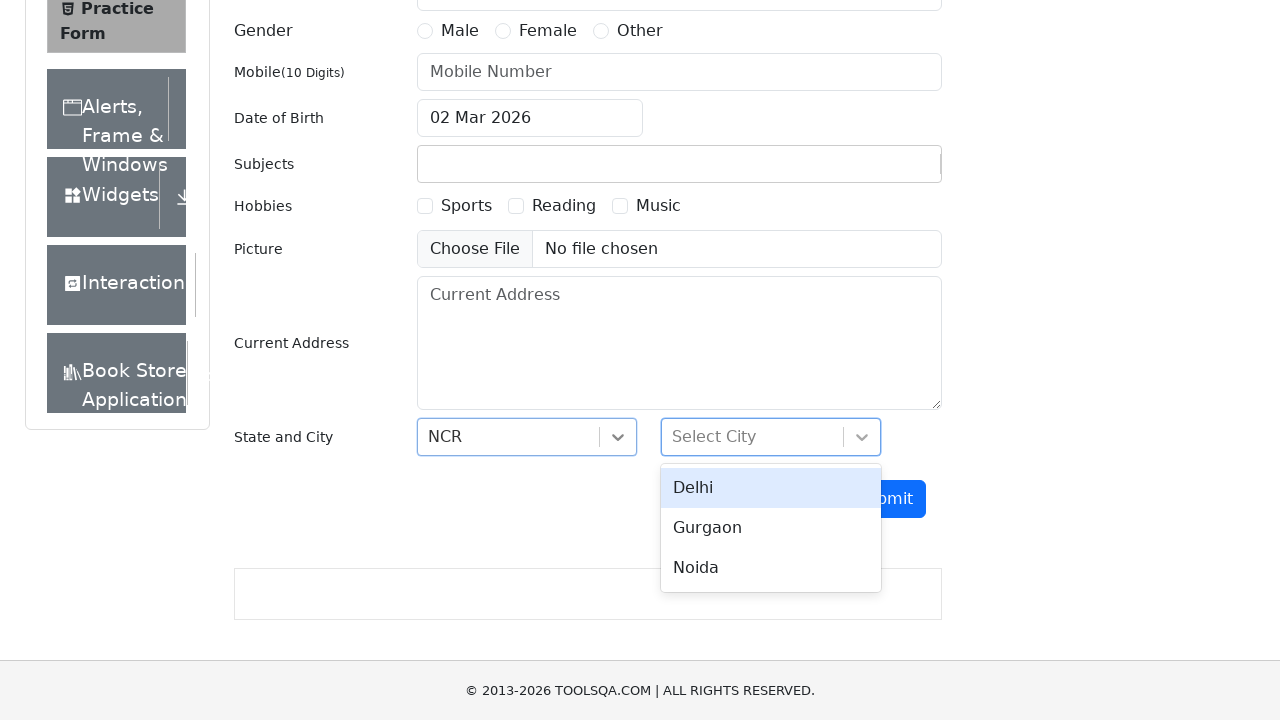

Selected second city option from dropdown at (771, 528) on #react-select-4-option-1
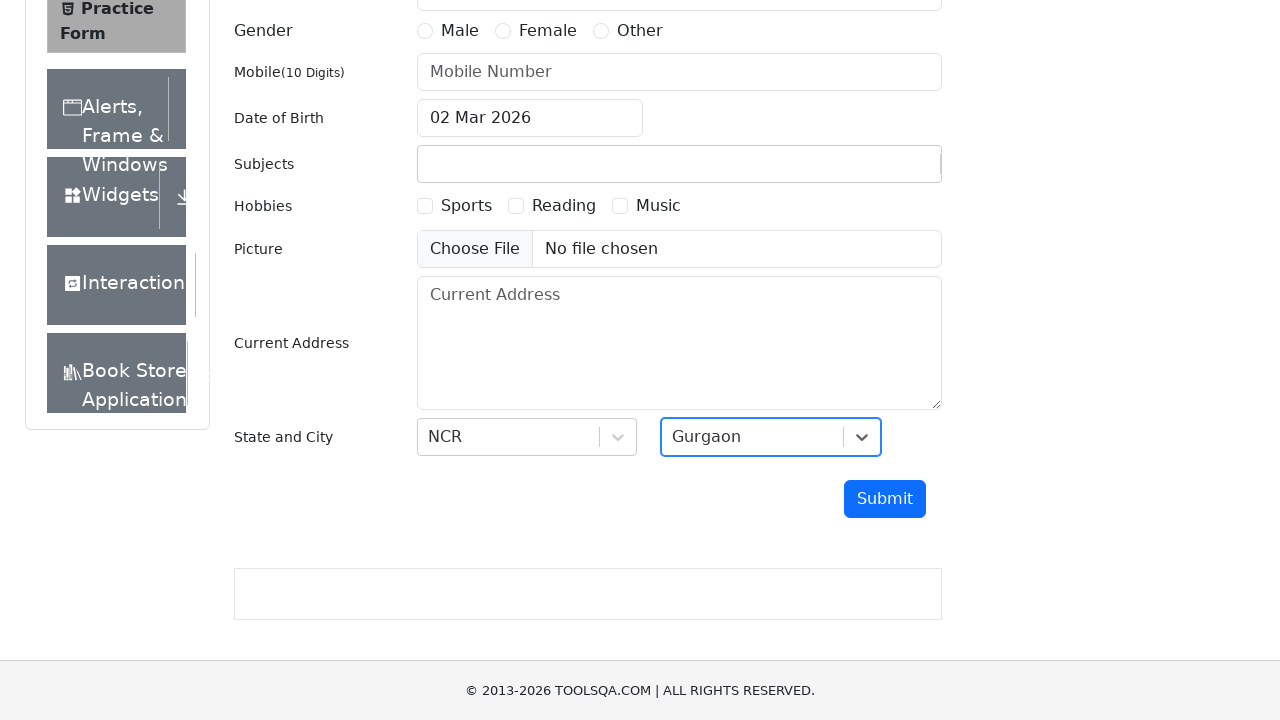

Typed 'm' into subjects input field on #subjectsInput
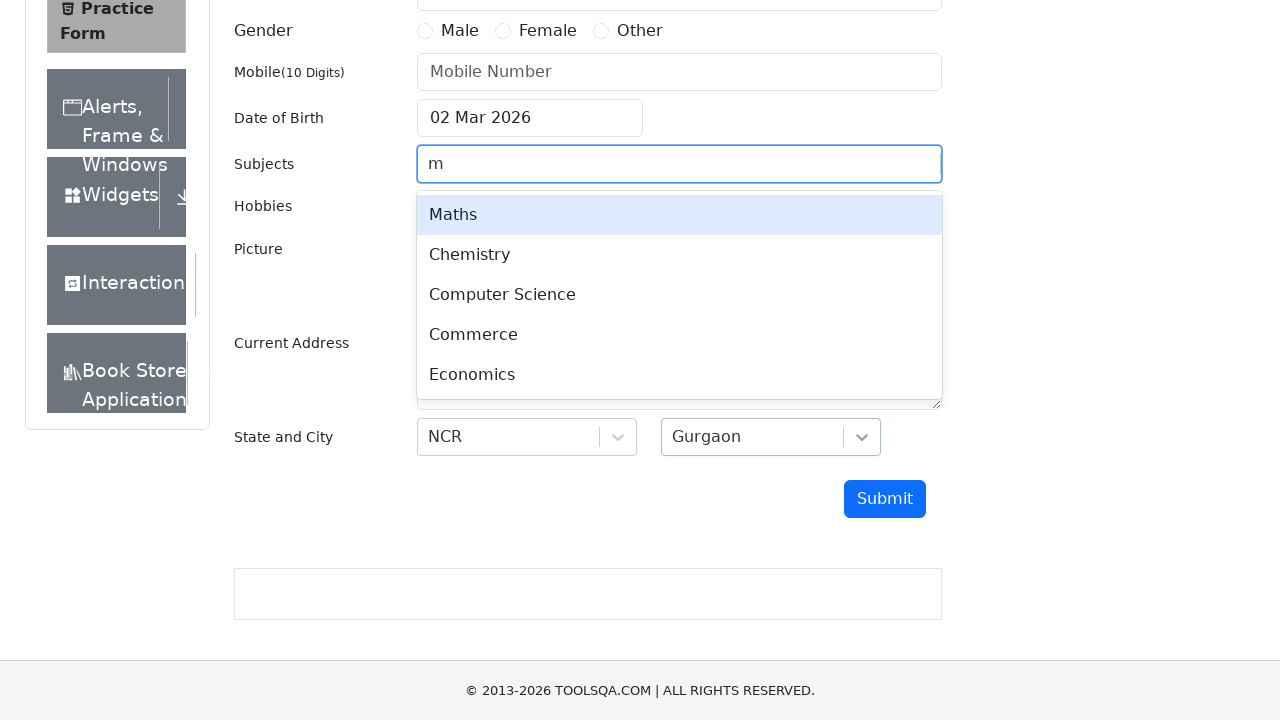

Pressed Enter to confirm first subject on #subjectsInput
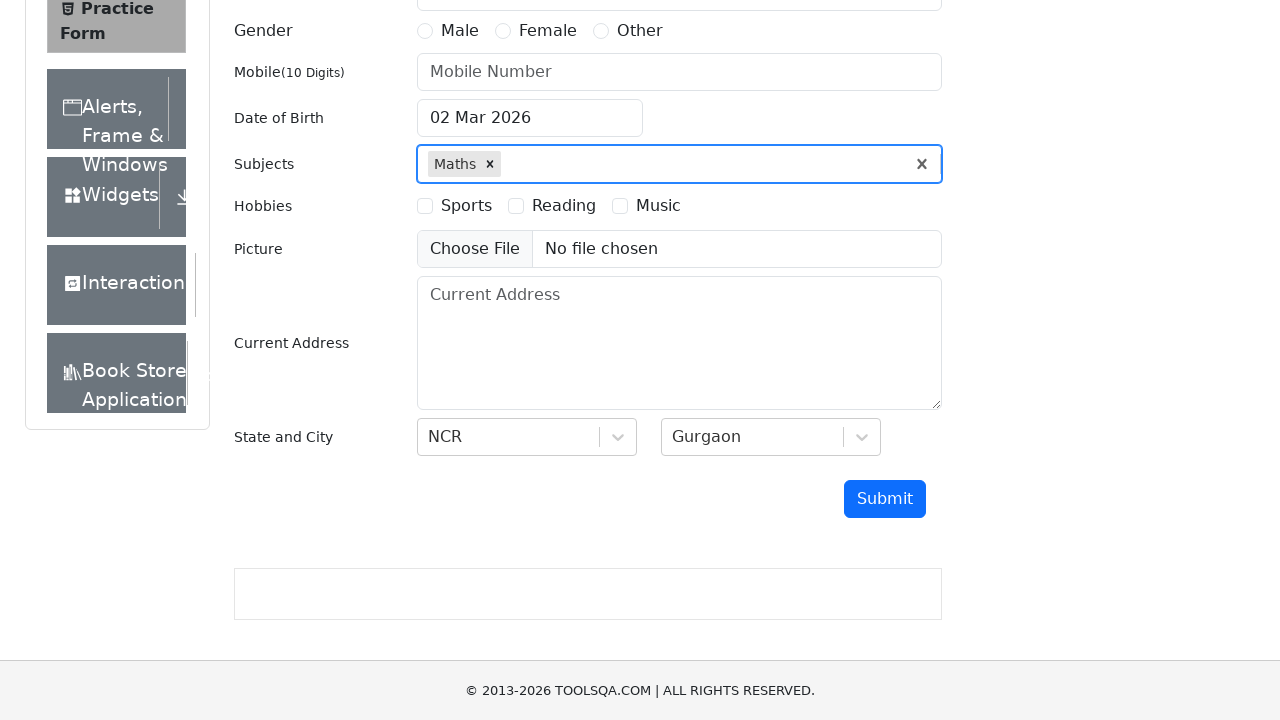

Typed 'ch' into subjects input field on #subjectsInput
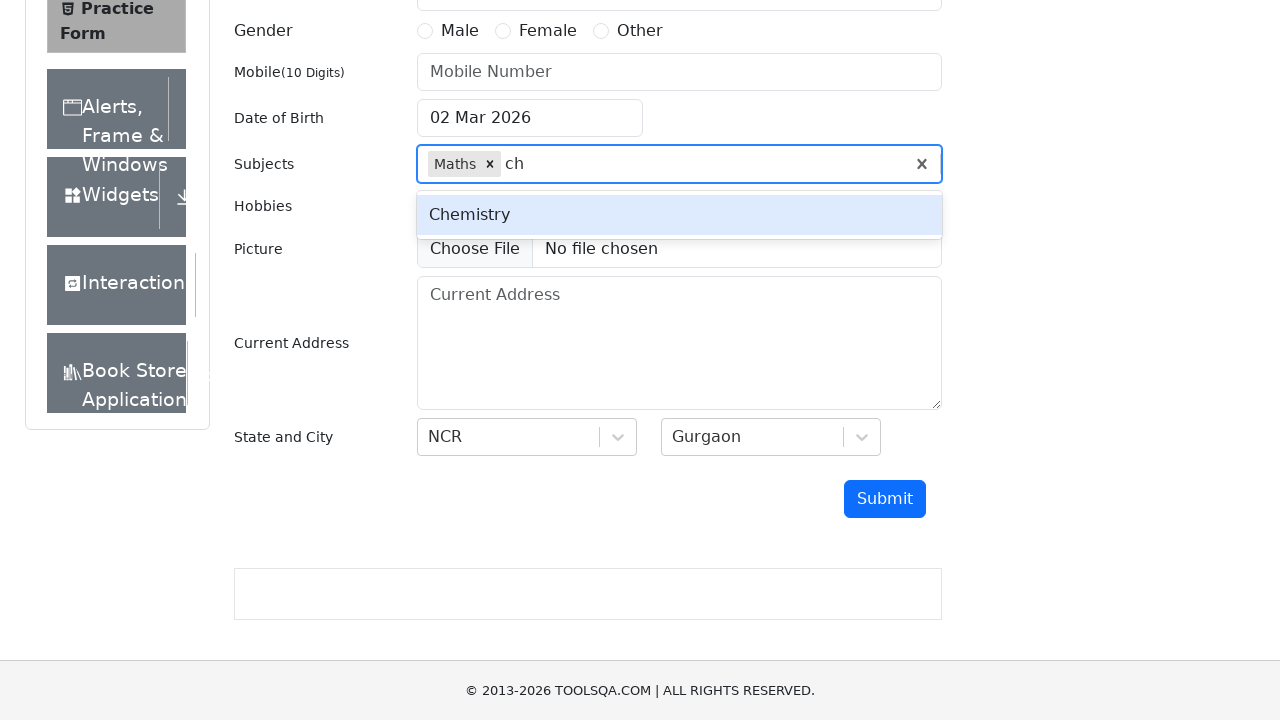

Pressed Enter to confirm second subject on #subjectsInput
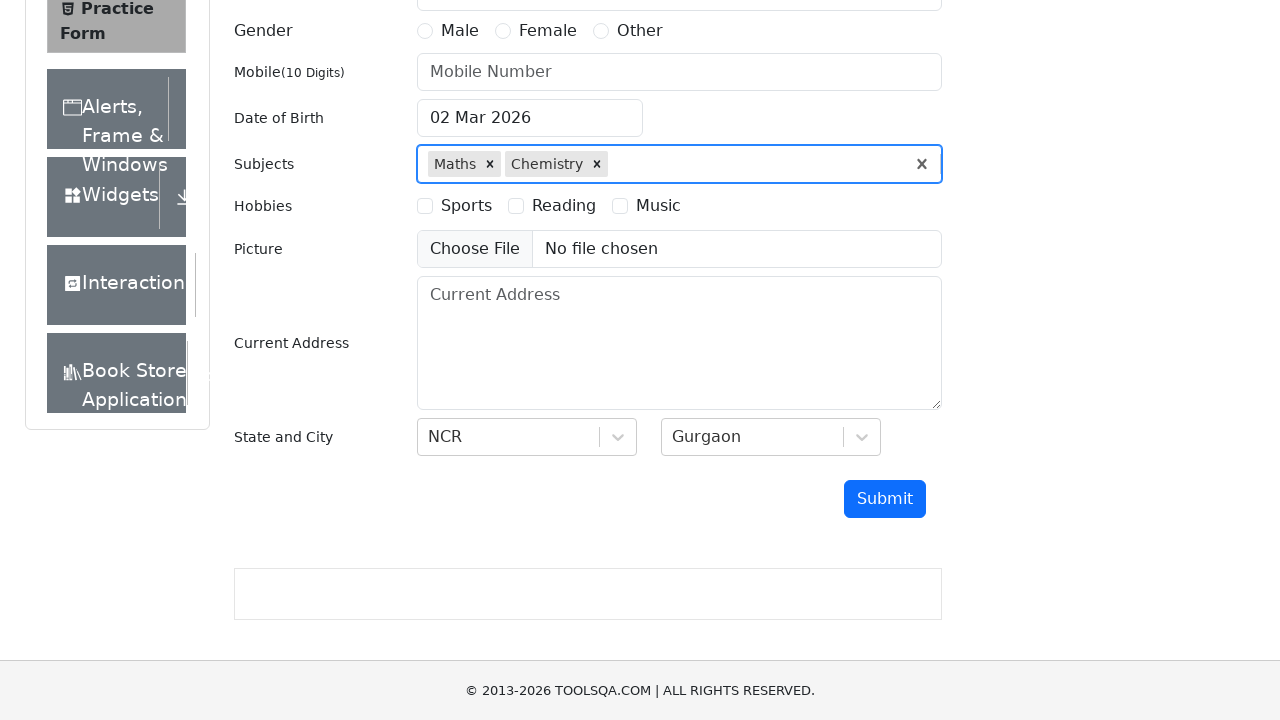

Clicked date of birth input field at (530, 118) on #dateOfBirthInput
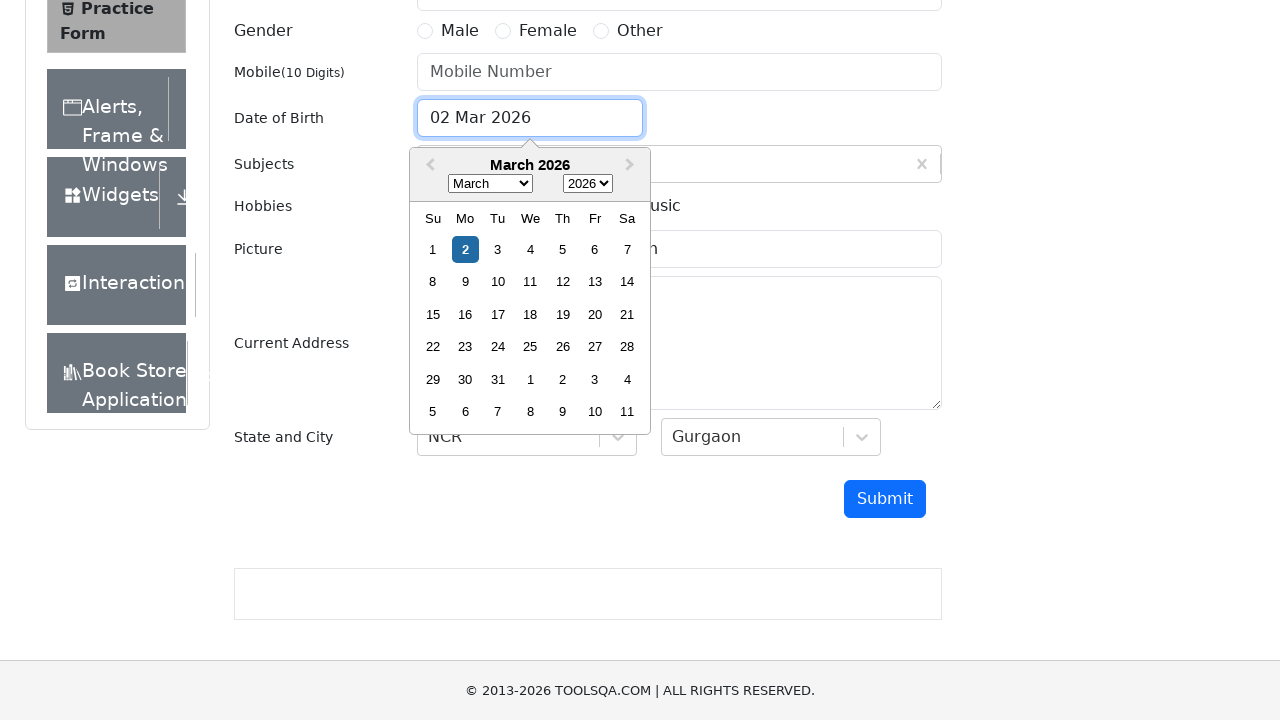

Selected all text in date field using Ctrl+A on #dateOfBirthInput
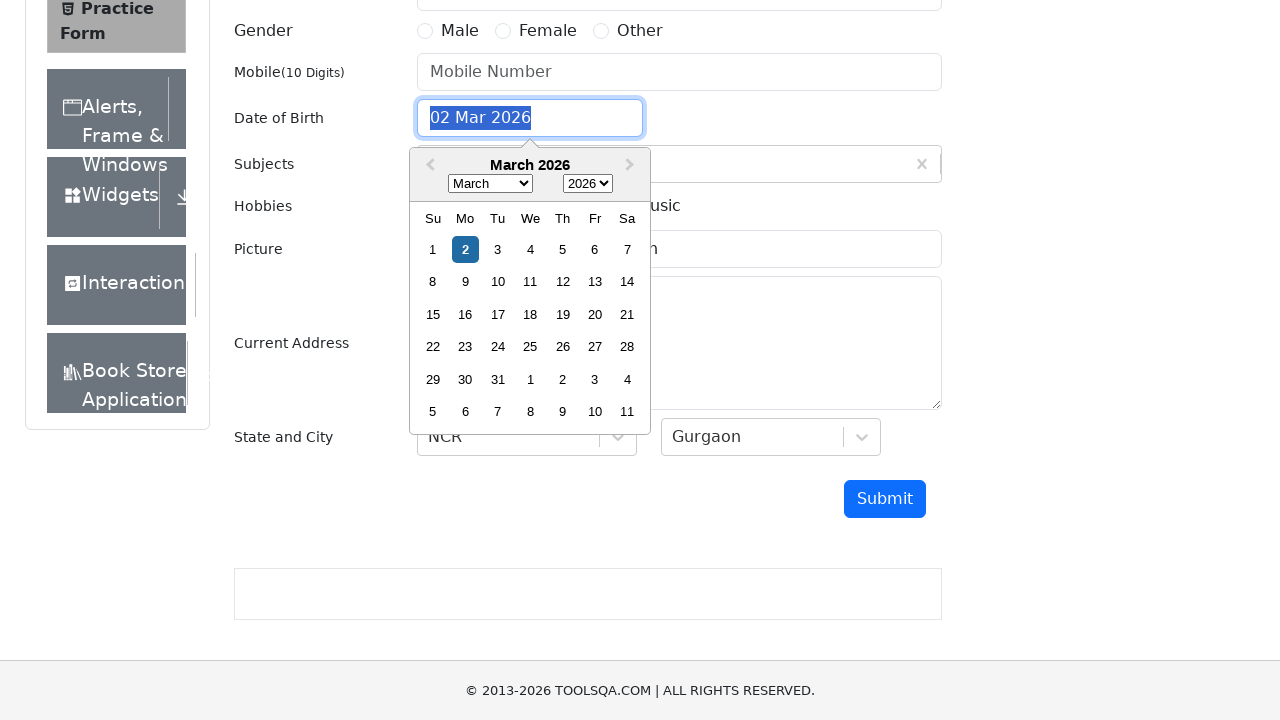

Filled date of birth field with '05.17.1993' on #dateOfBirthInput
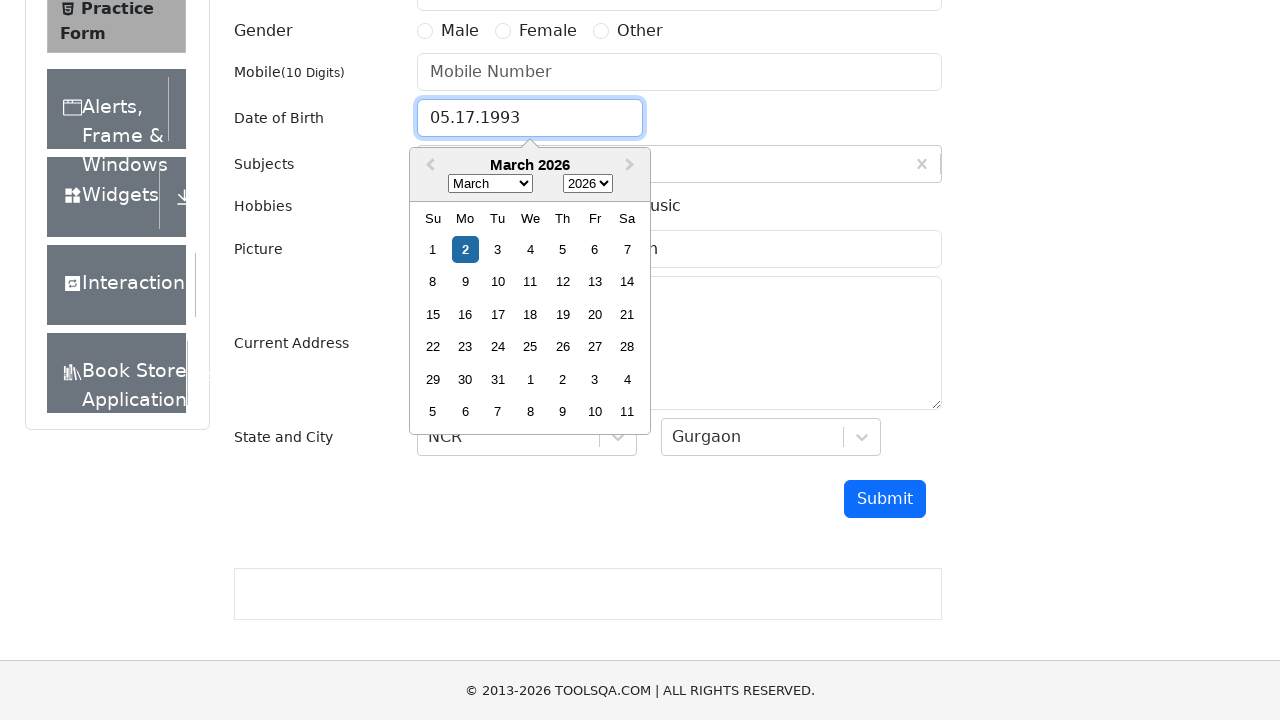

Pressed Enter to confirm date of birth on #dateOfBirthInput
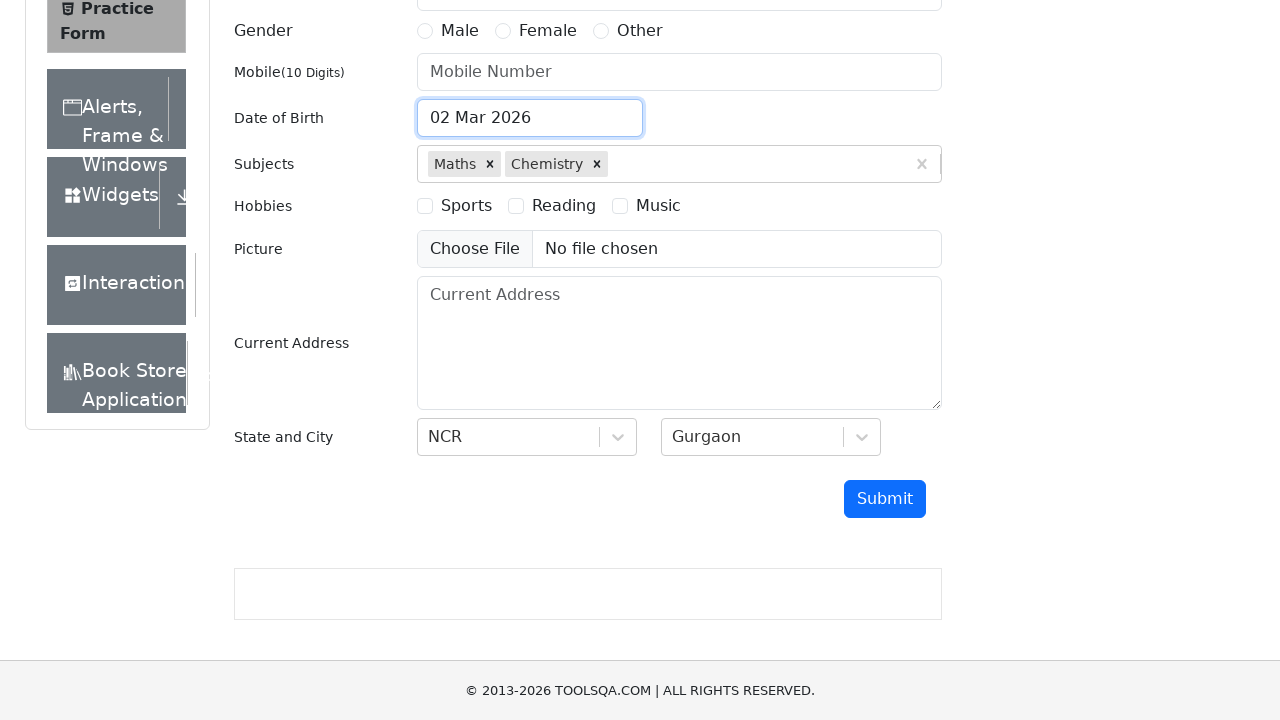

Filled first name field with 'Viktoriia' on #firstName
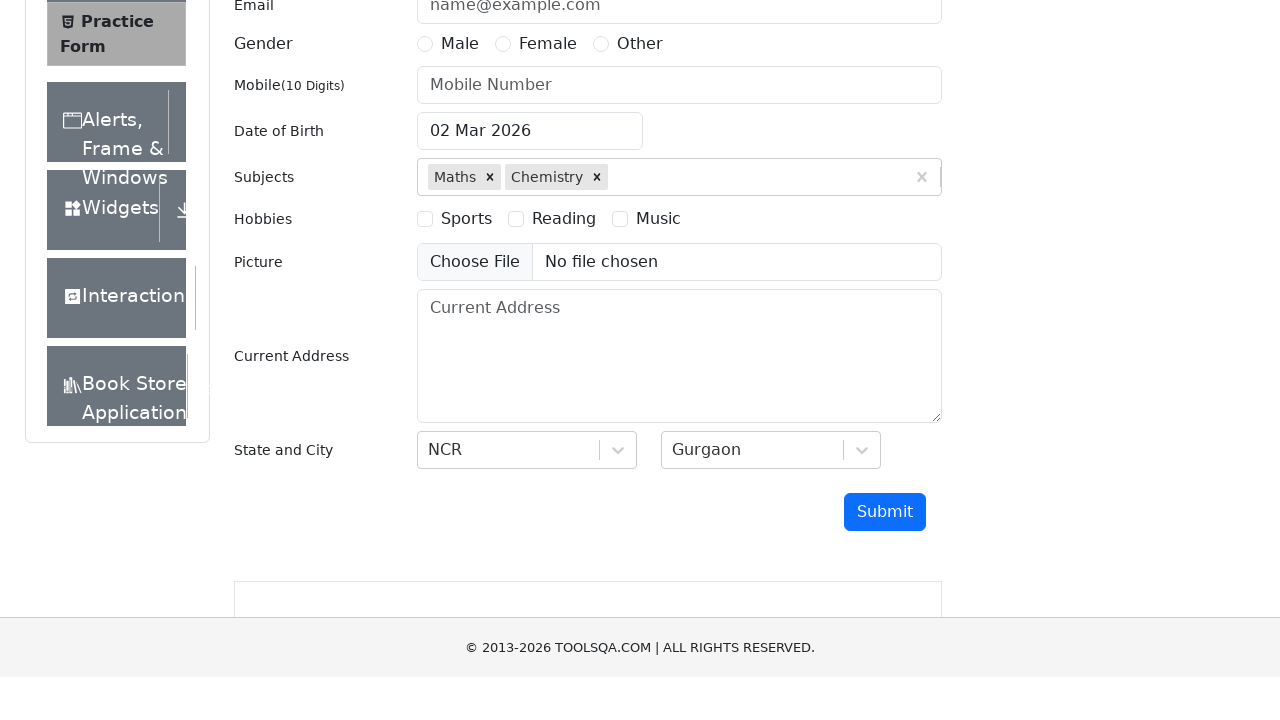

Filled last name field with 'Lav' on #lastName
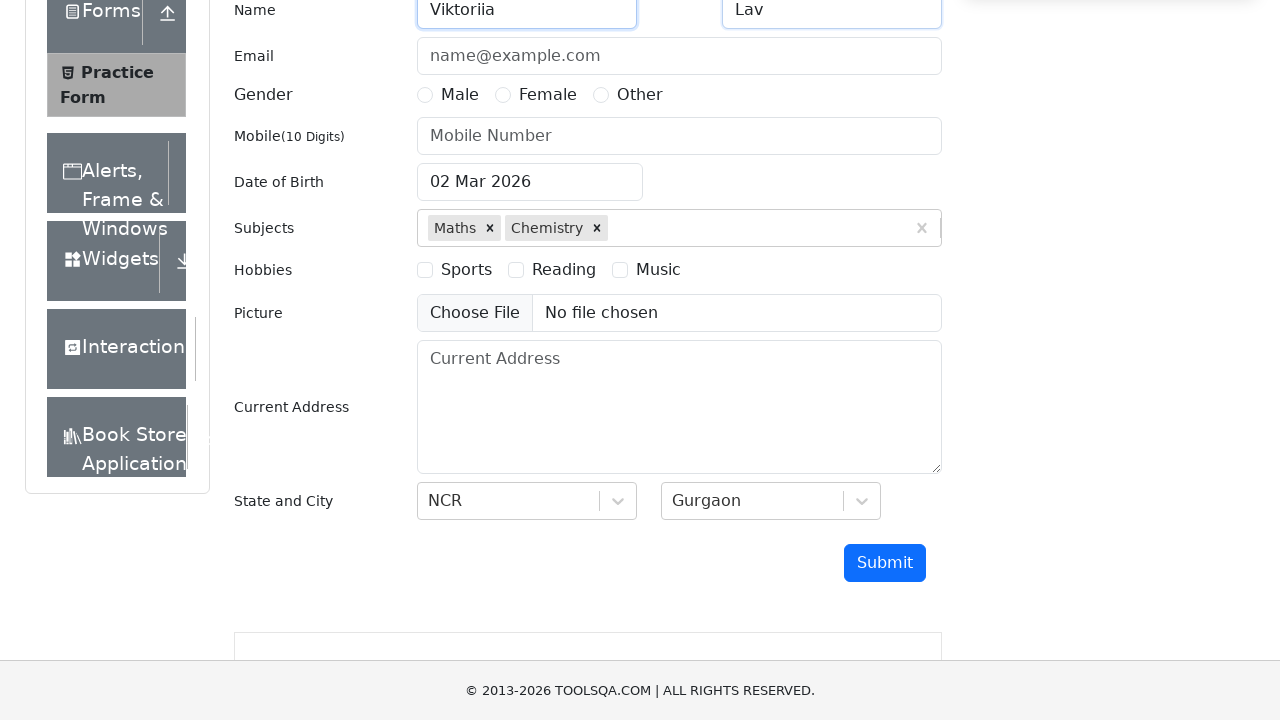

Filled email field with 'newuser@gmail.com' on #userEmail
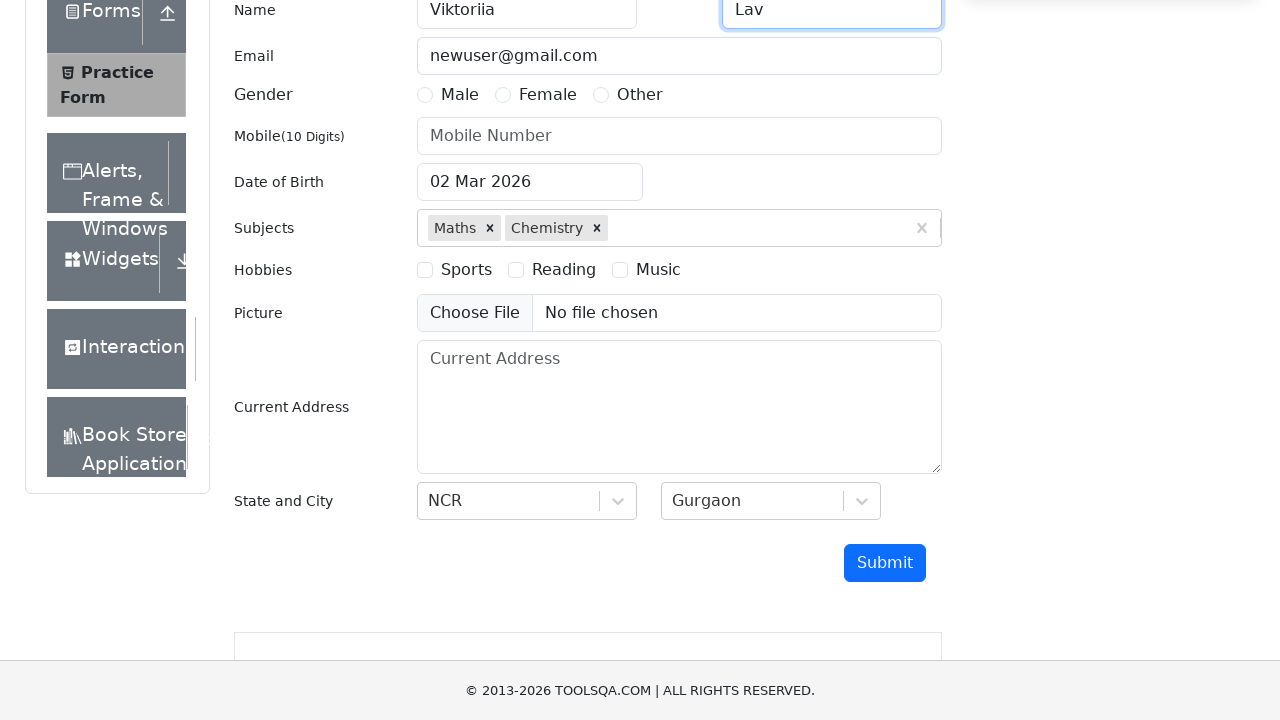

Selected Female gender radio button at (548, 95) on [for="gender-radio-2"]
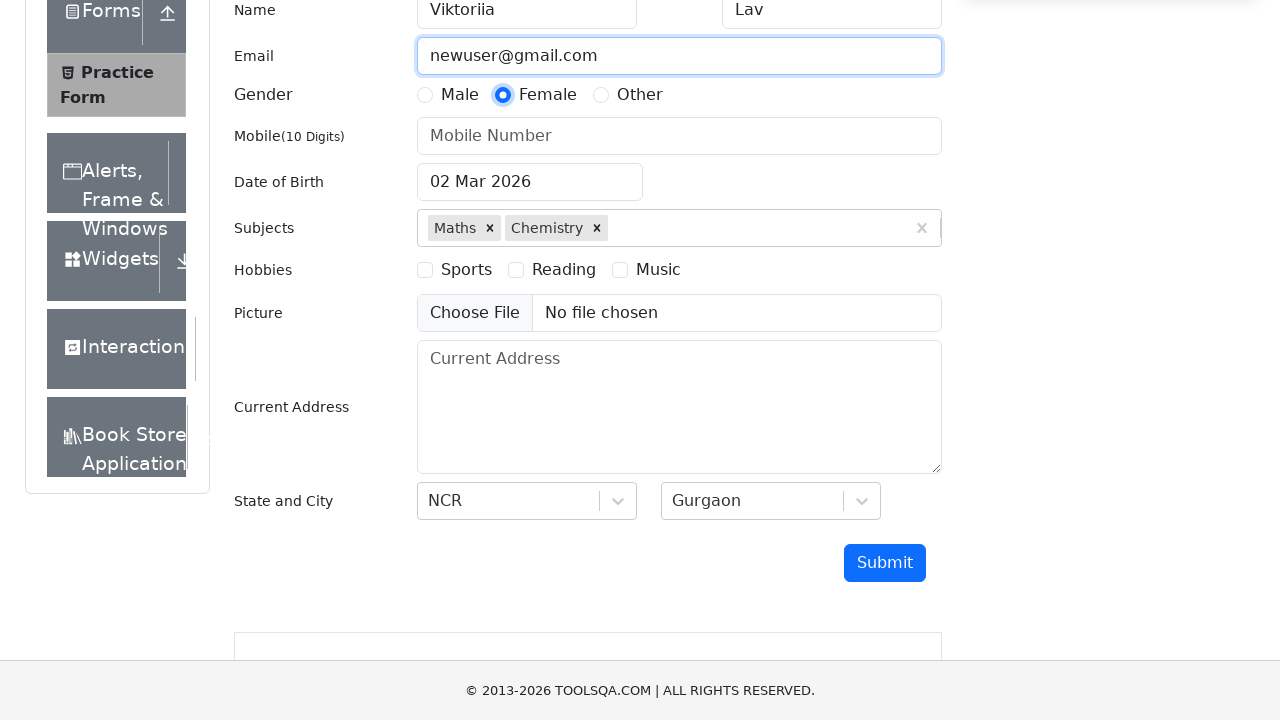

Filled phone number field with '8800222334' on #userNumber
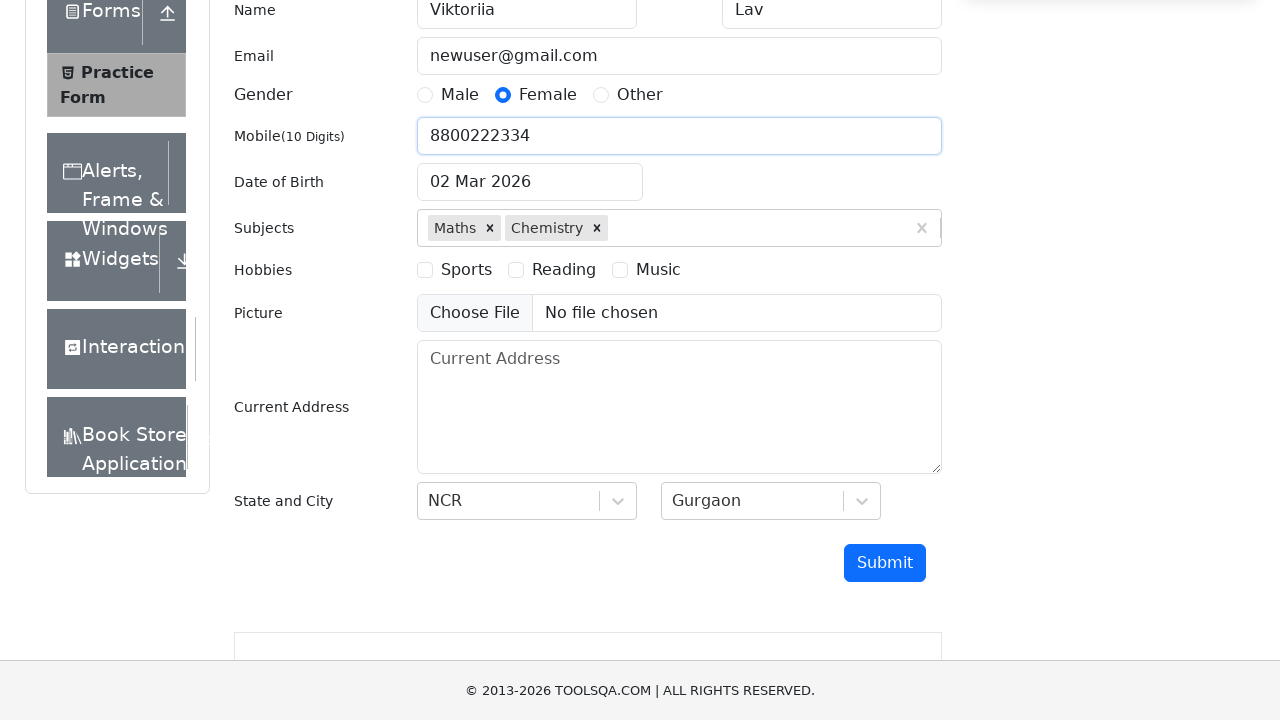

Selected first hobby checkbox at (466, 270) on [for="hobbies-checkbox-1"]
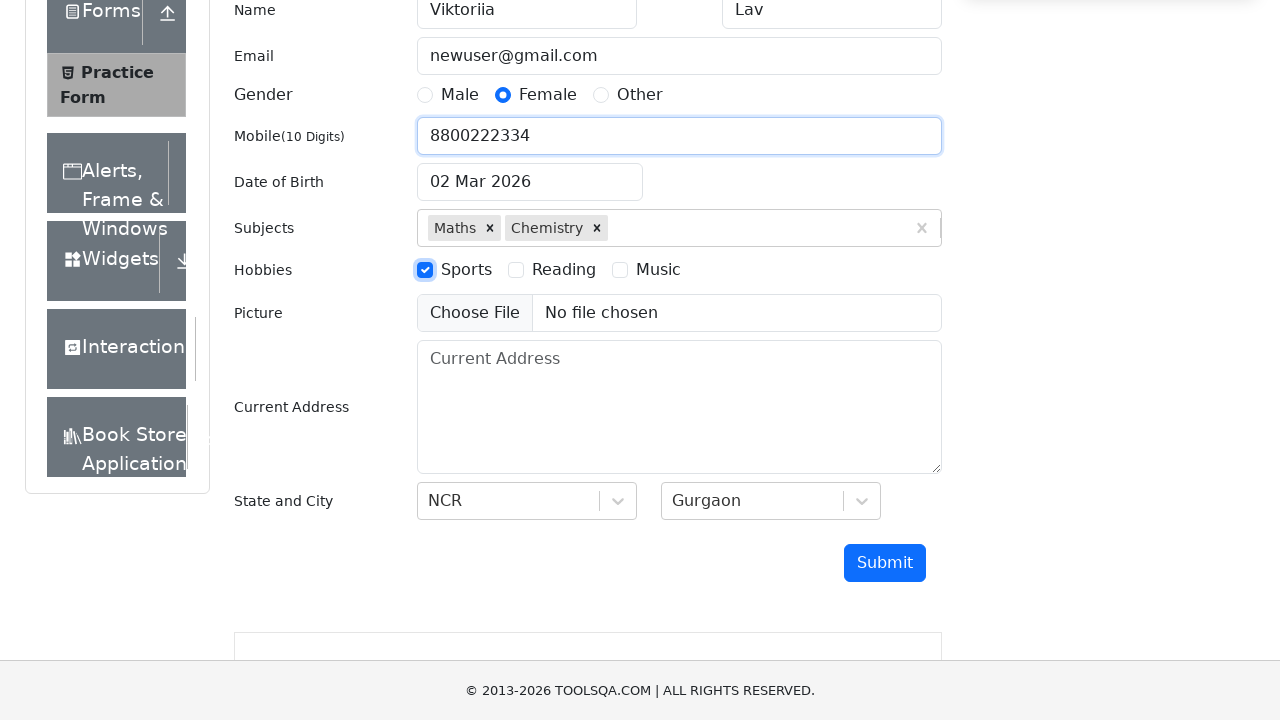

Selected second hobby checkbox at (564, 270) on [for="hobbies-checkbox-2"]
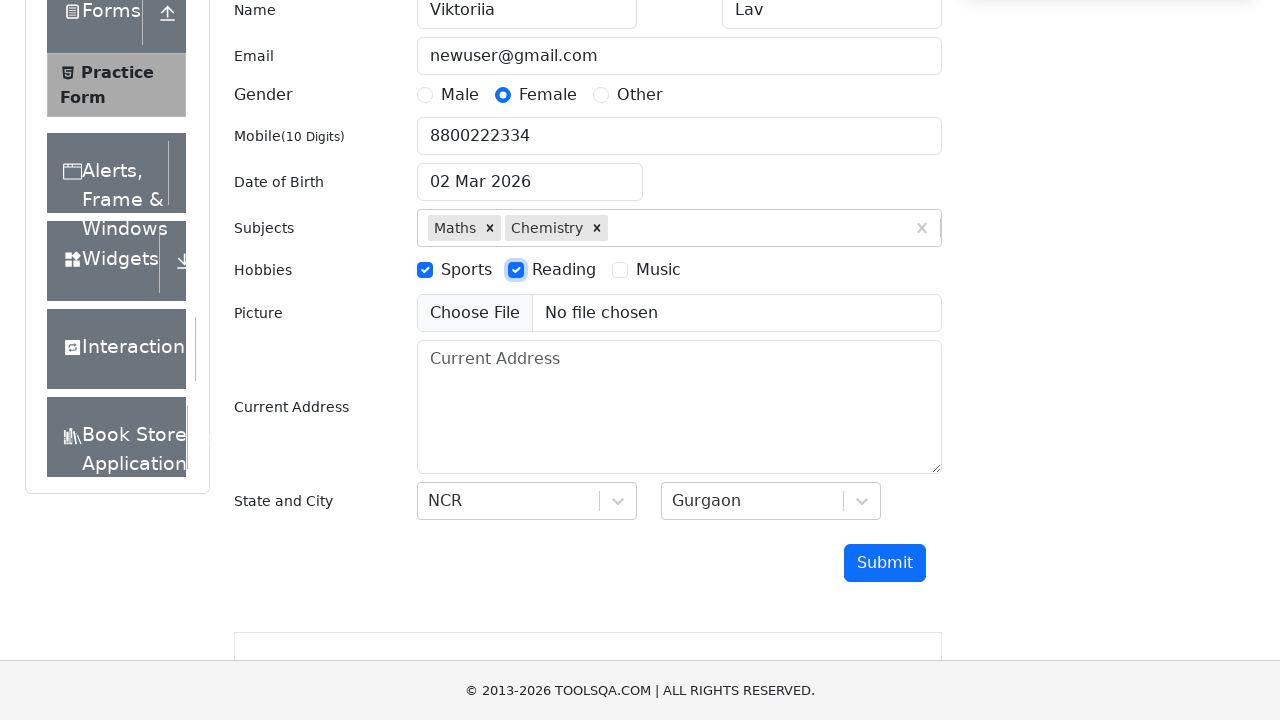

Filled current address field with '144 Broadway, suit 12' on #currentAddress
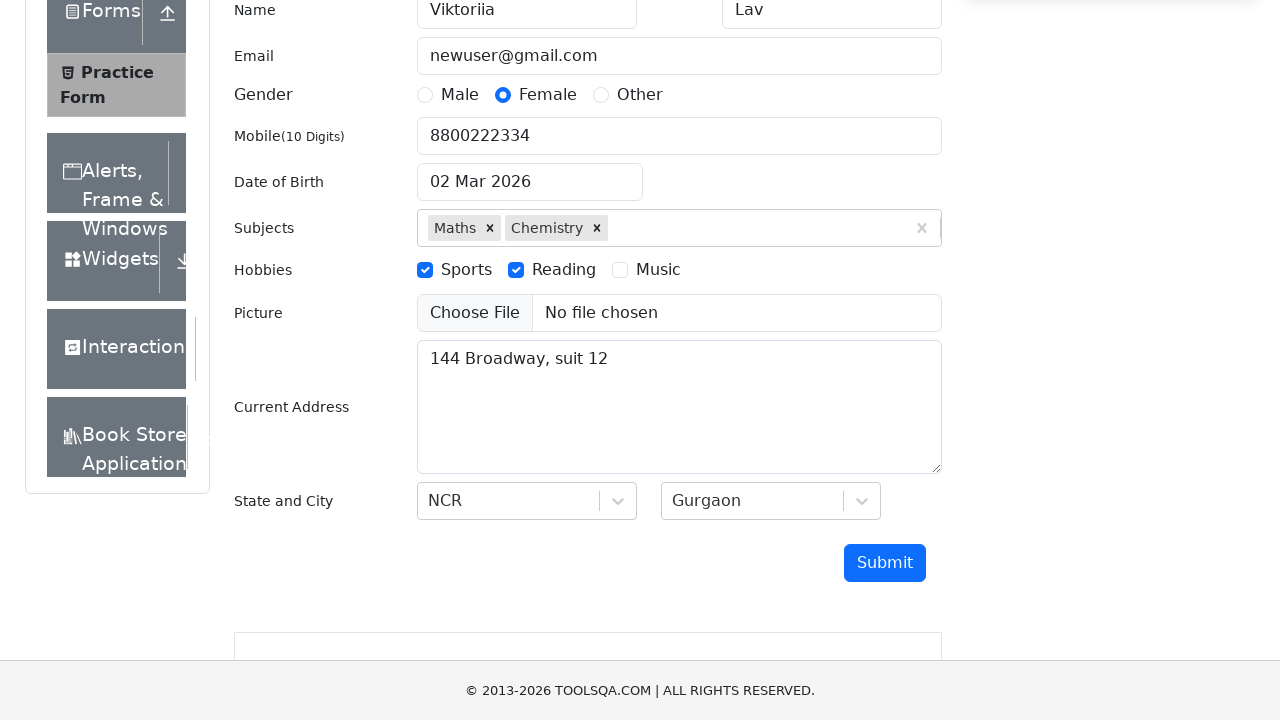

Clicked submit button to submit the form at (885, 563) on #submit
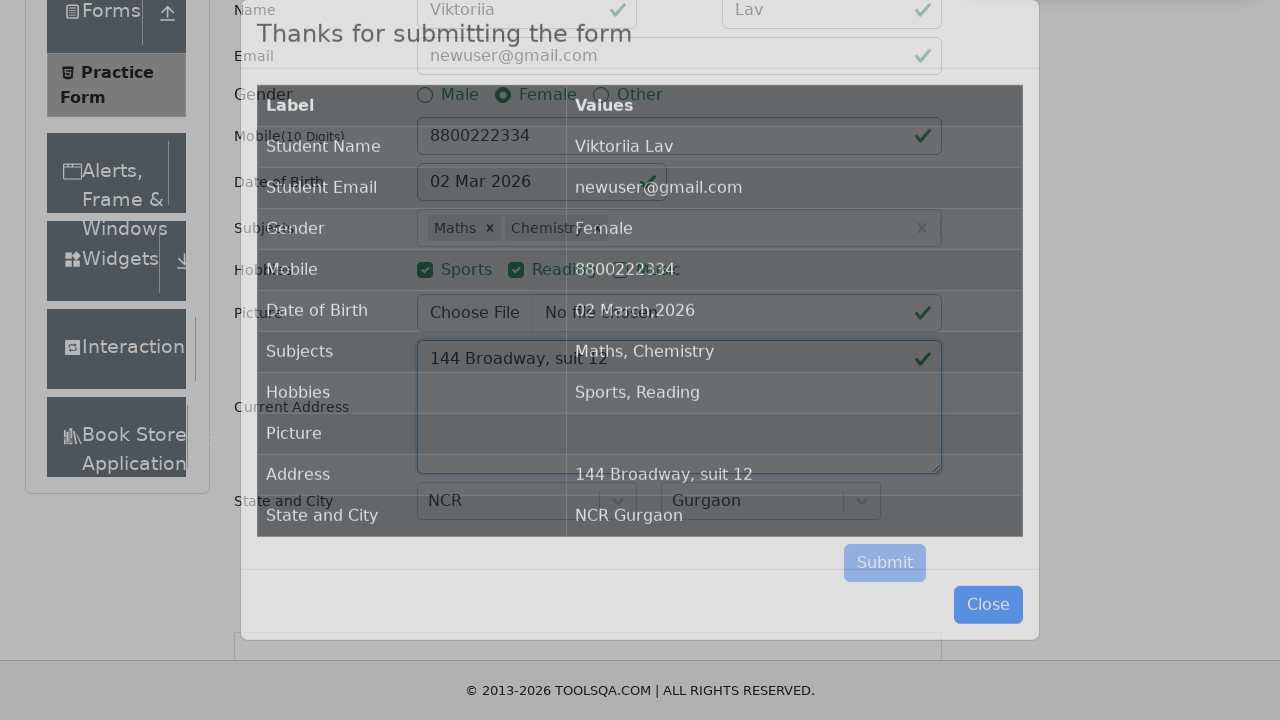

Form submission confirmed - success modal appeared
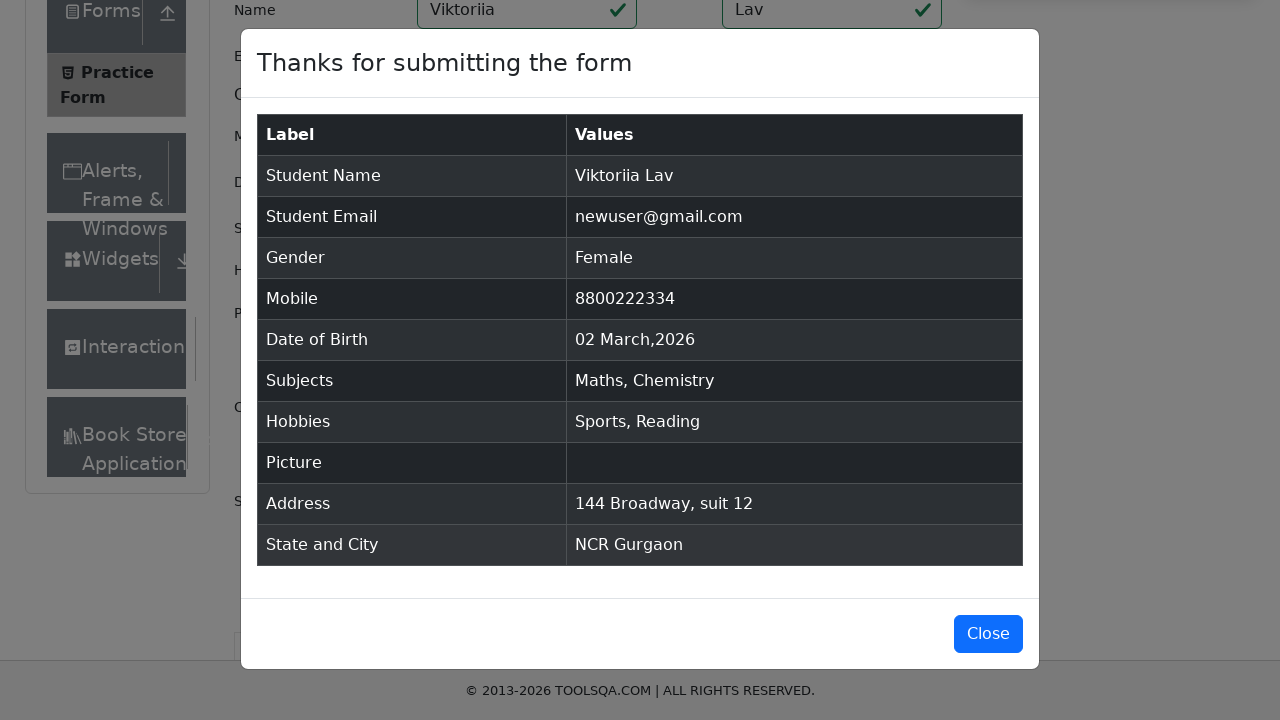

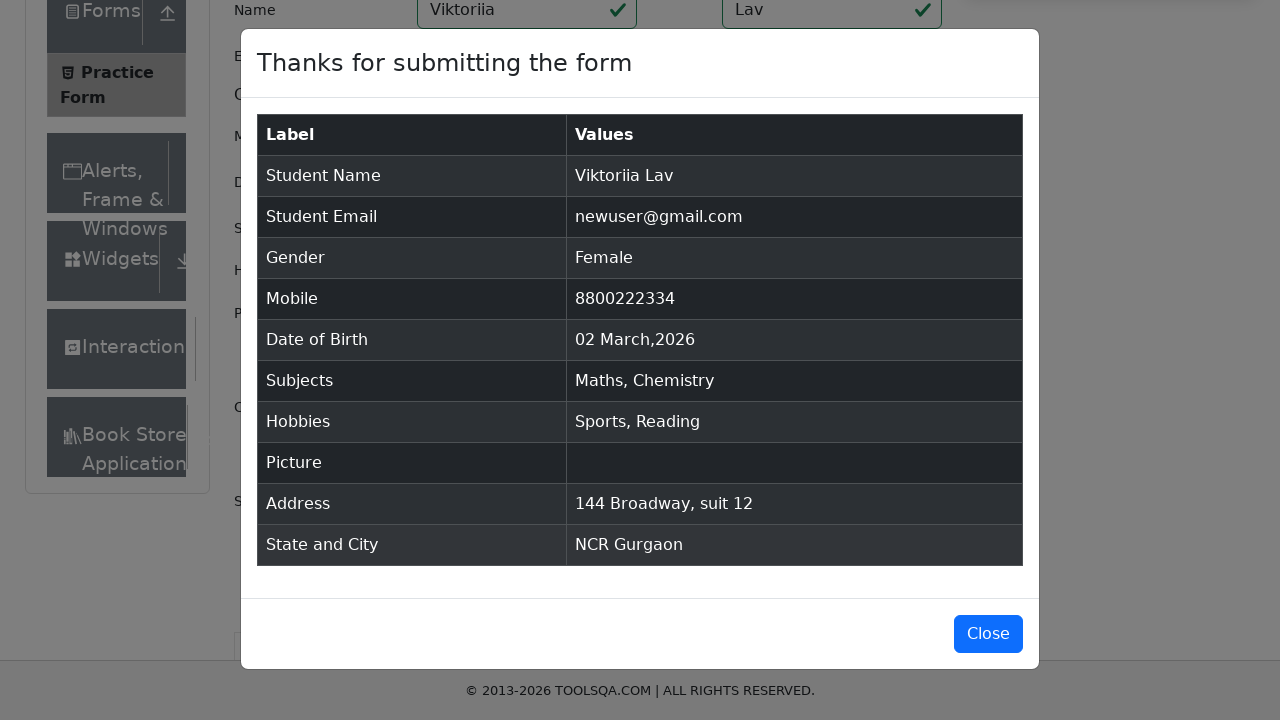